Tests phone number field with value exceeding max length (11 digits) and verifies form still submits with truncated value

Starting URL: https://demoqa.com/automation-practice-form

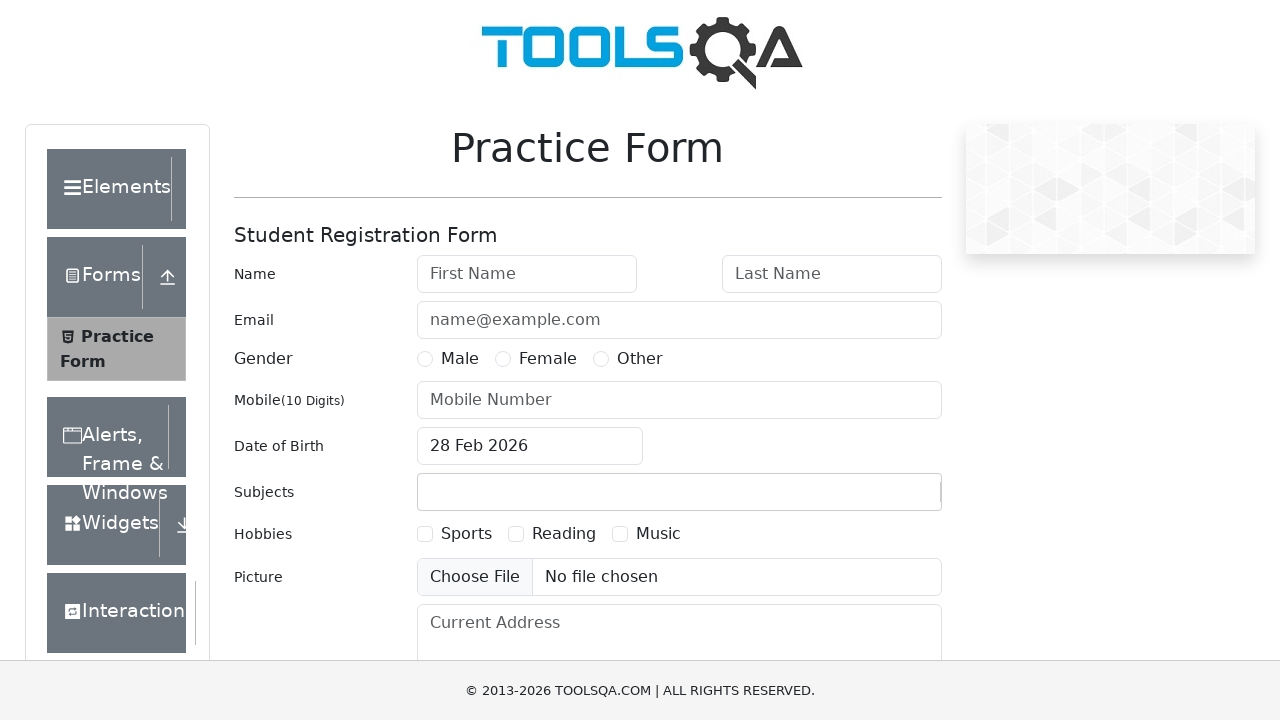

Filled first name field with 'Kate' on #firstName
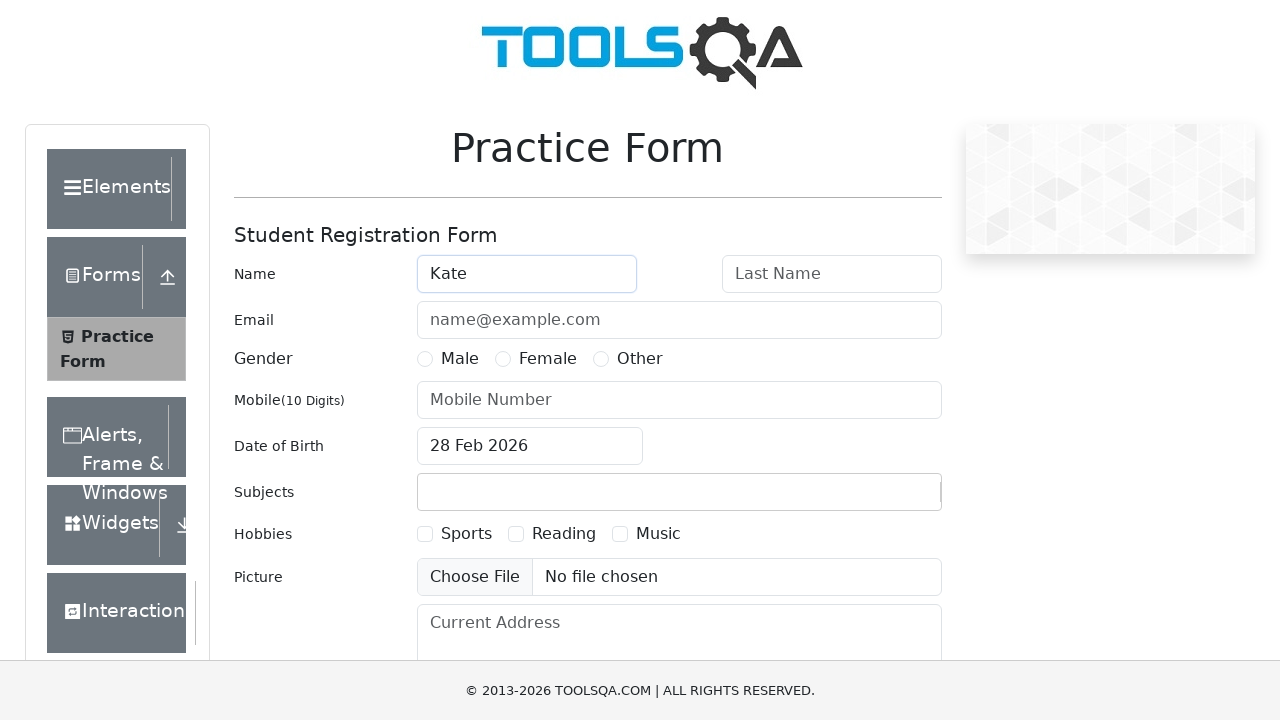

Filled last name field with 'Shulinina' on #lastName
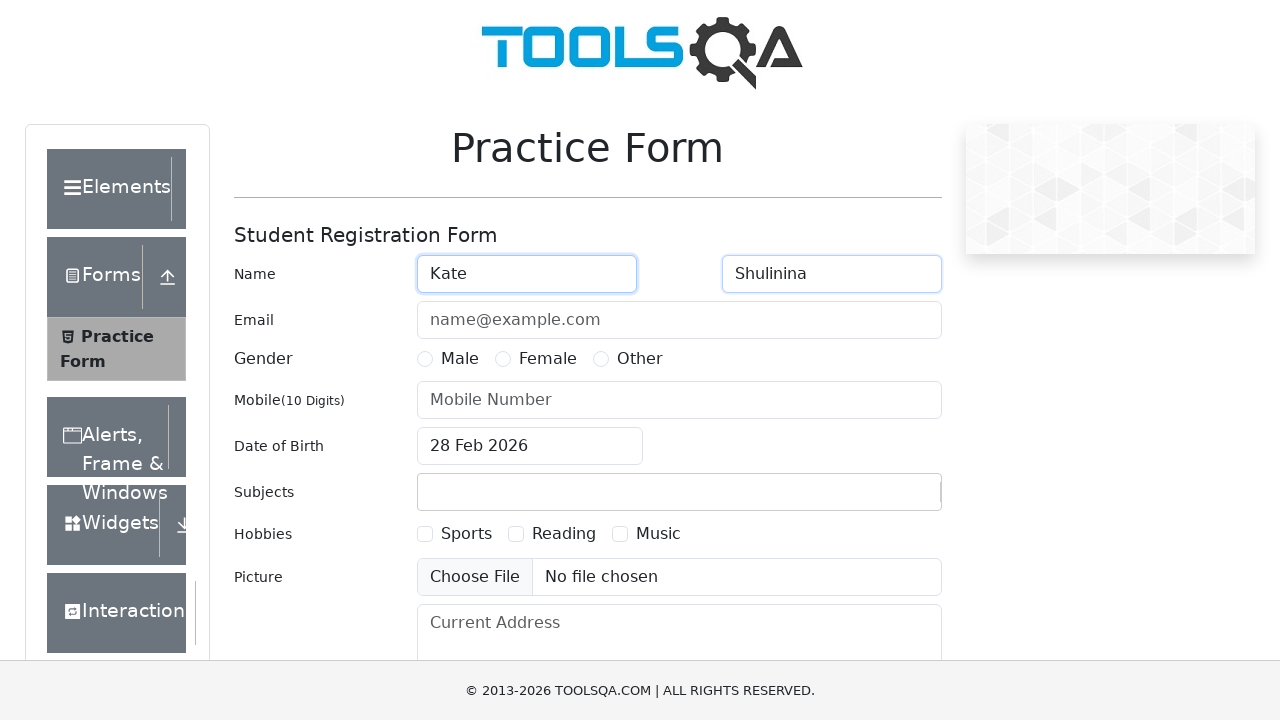

Selected Female gender option at (548, 359) on text=Female
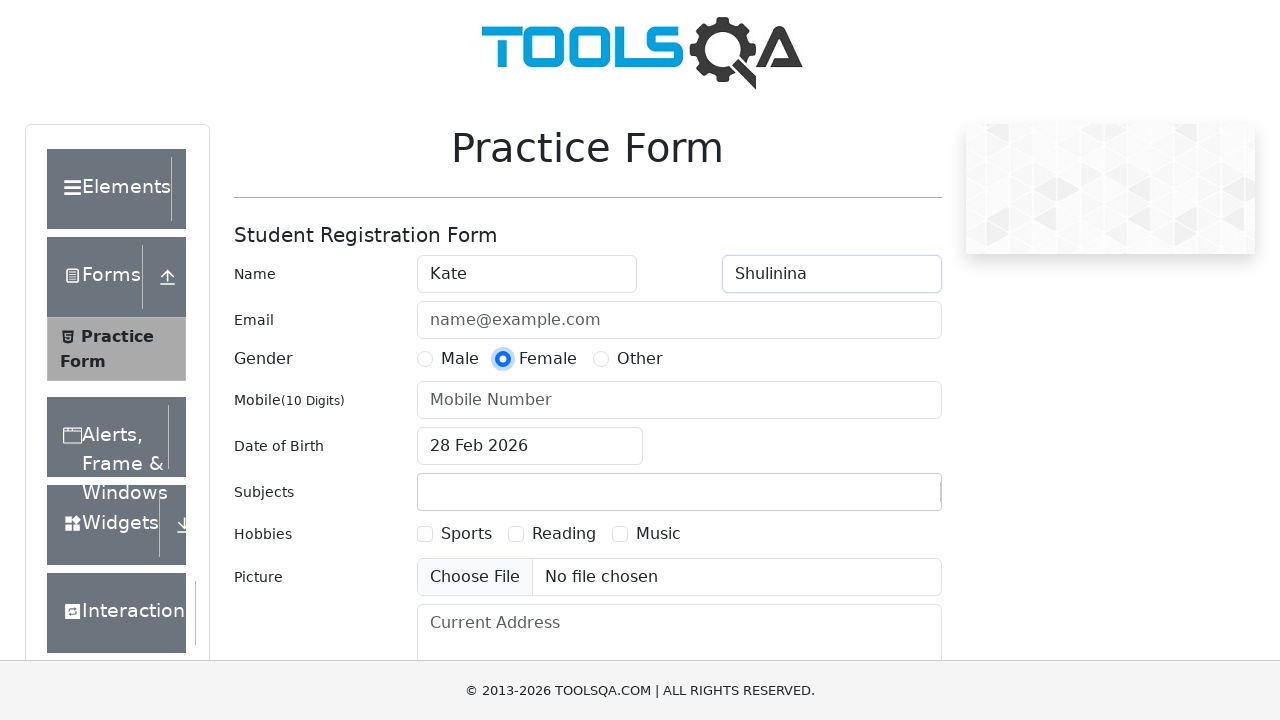

Filled phone number field with 11 digits '012345678910' (exceeds max length) on #userNumber
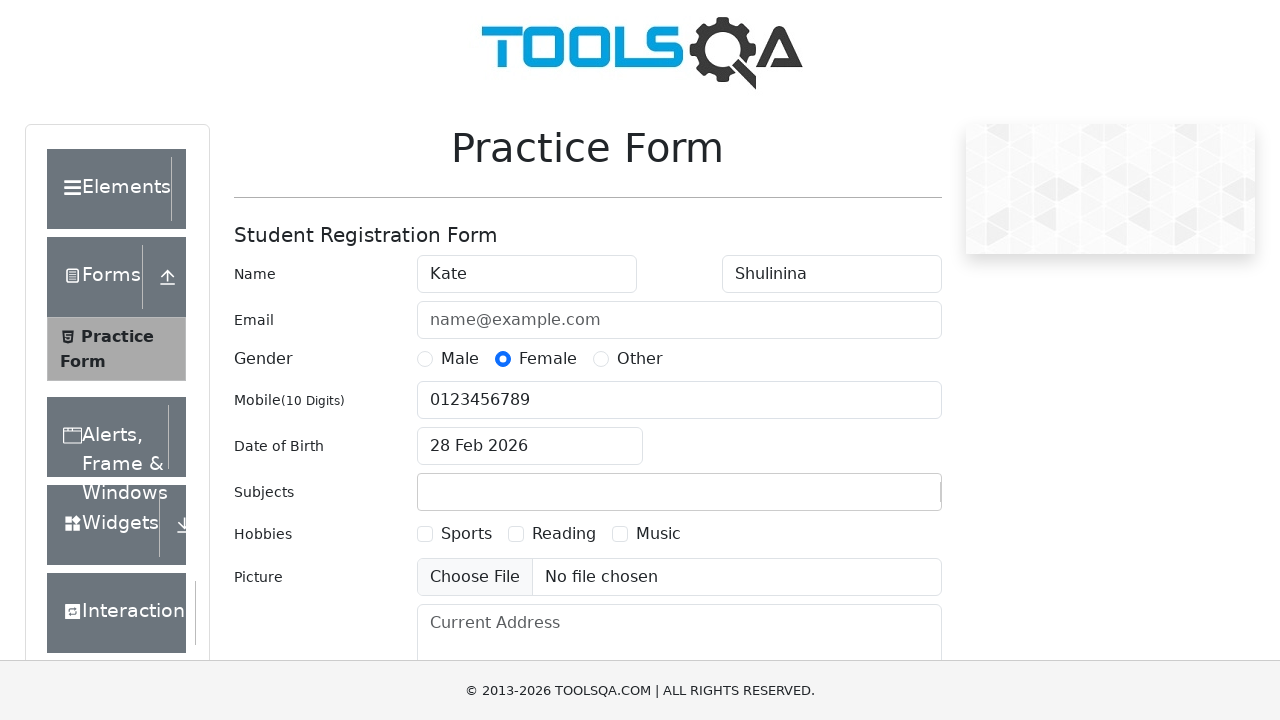

Clicked date of birth input field at (530, 446) on #dateOfBirthInput
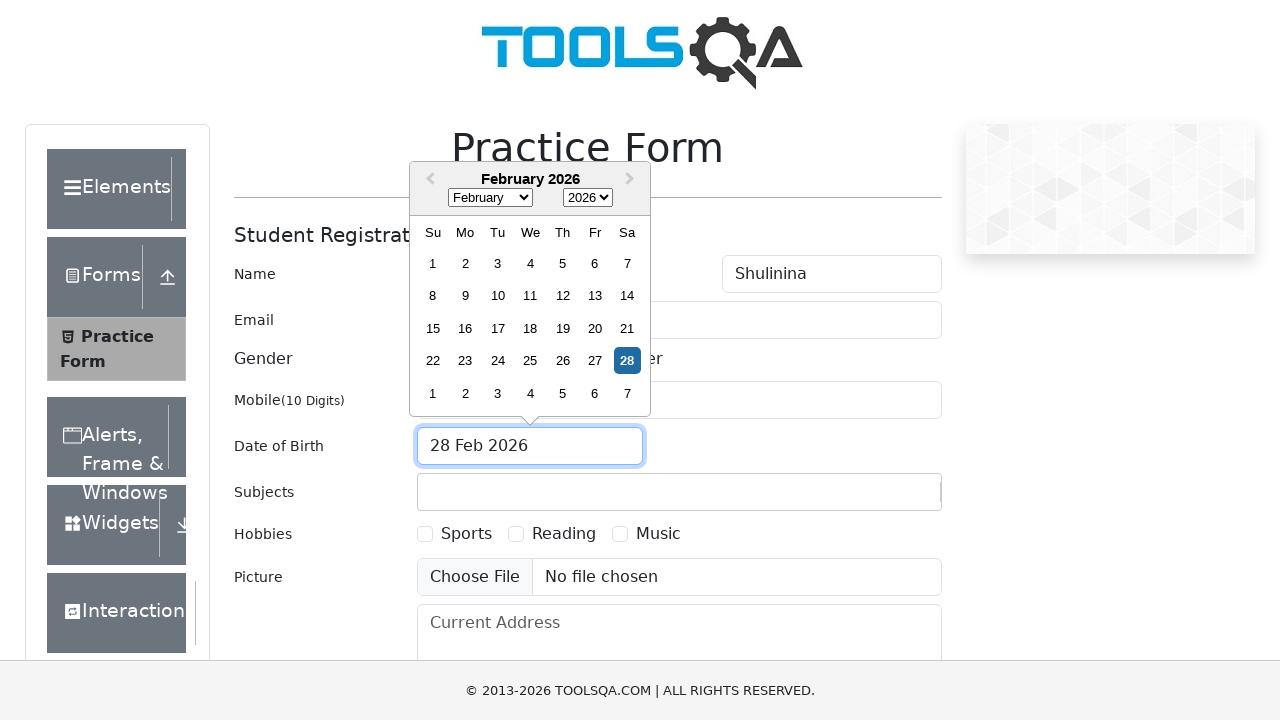

Selected year 1995 from date picker on .react-datepicker__year-select
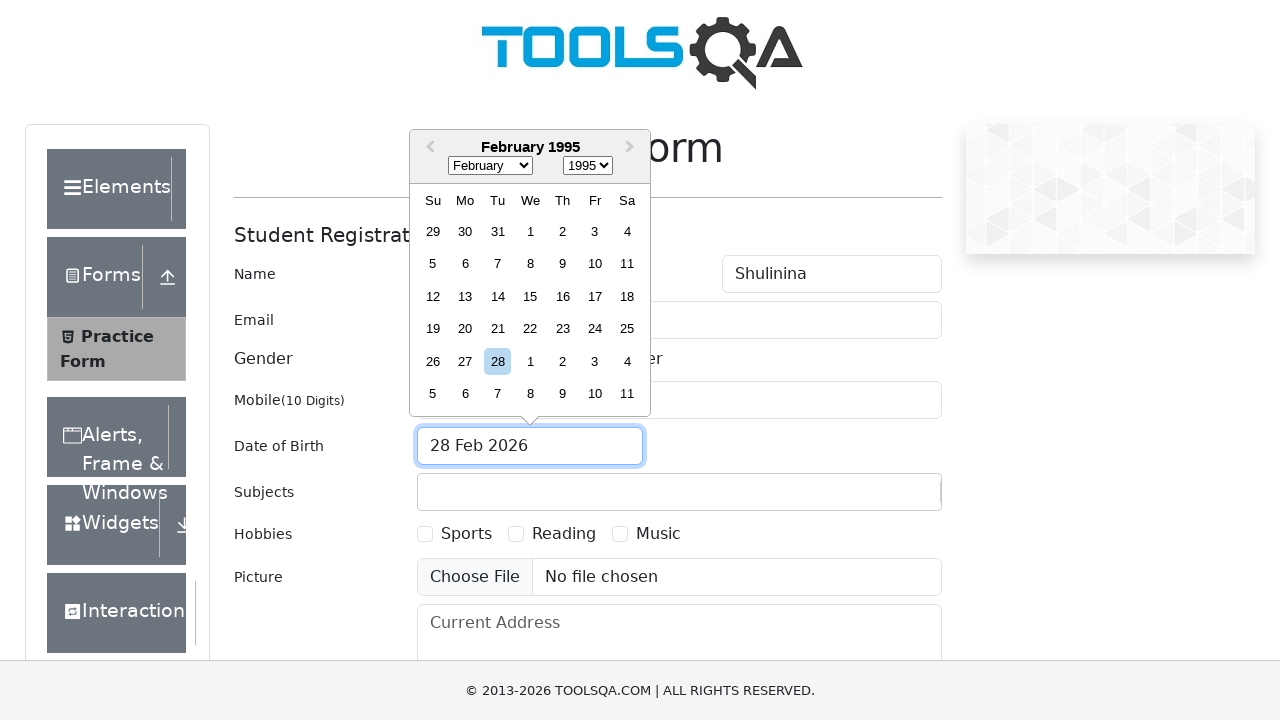

Selected September from date picker on .react-datepicker__month-select
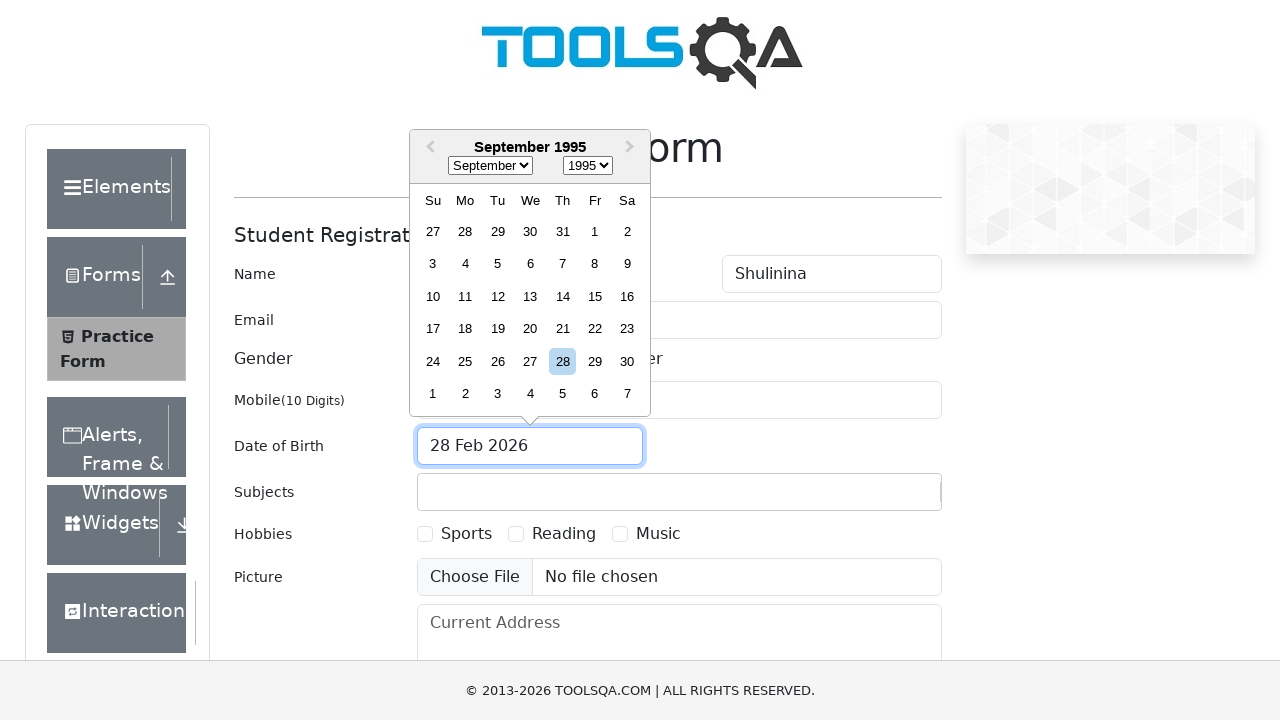

Selected day 6 from date picker at (530, 264) on .react-datepicker__day.react-datepicker__day--006
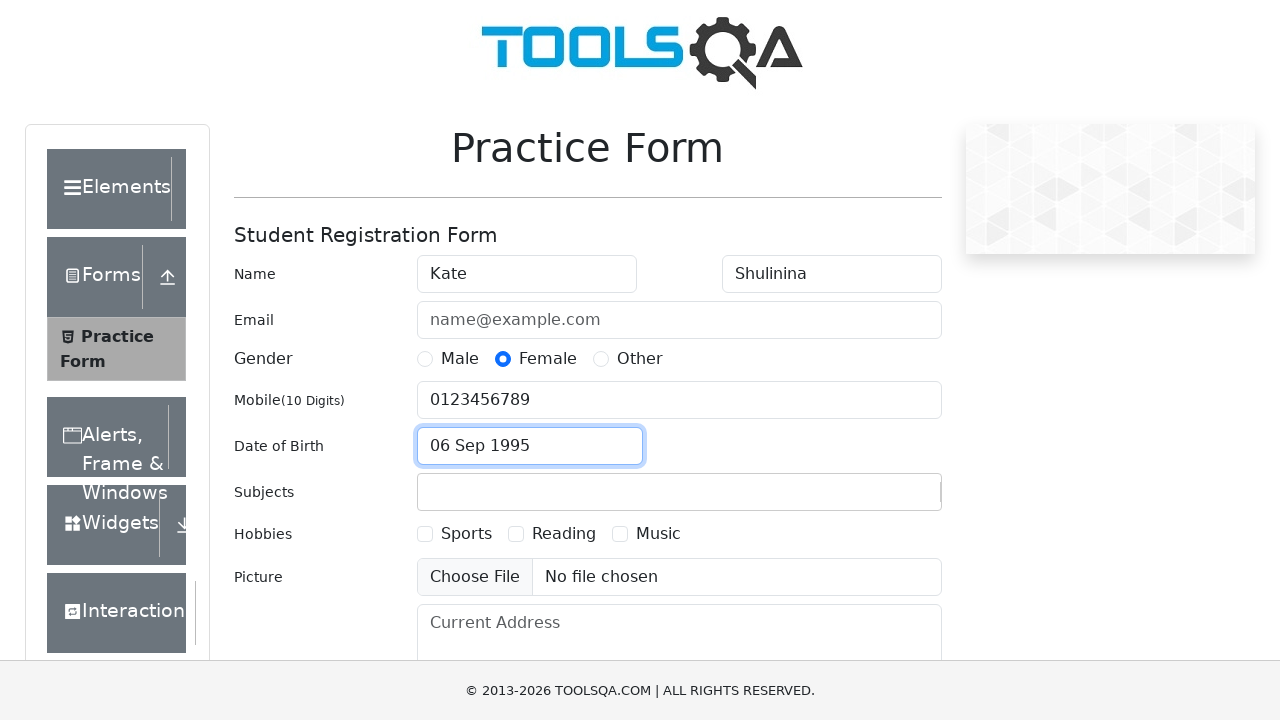

Scrolled submit button into view
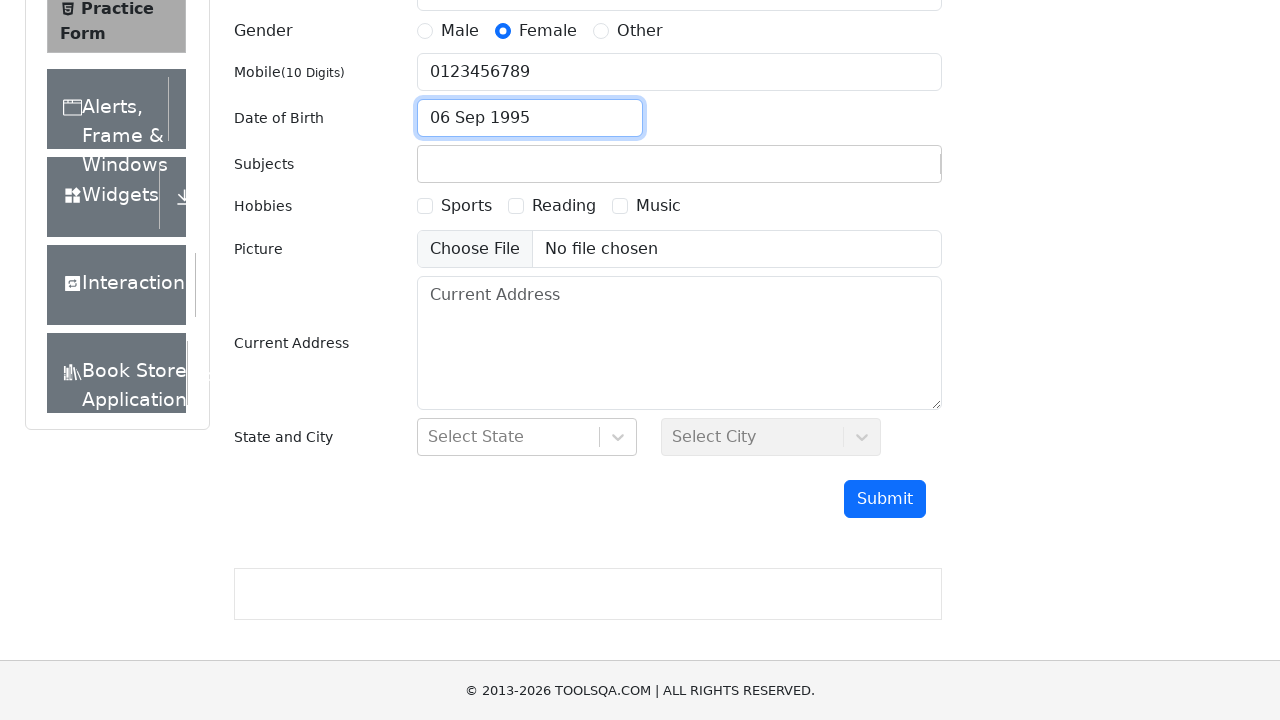

Clicked submit button to submit form at (885, 499) on #submit
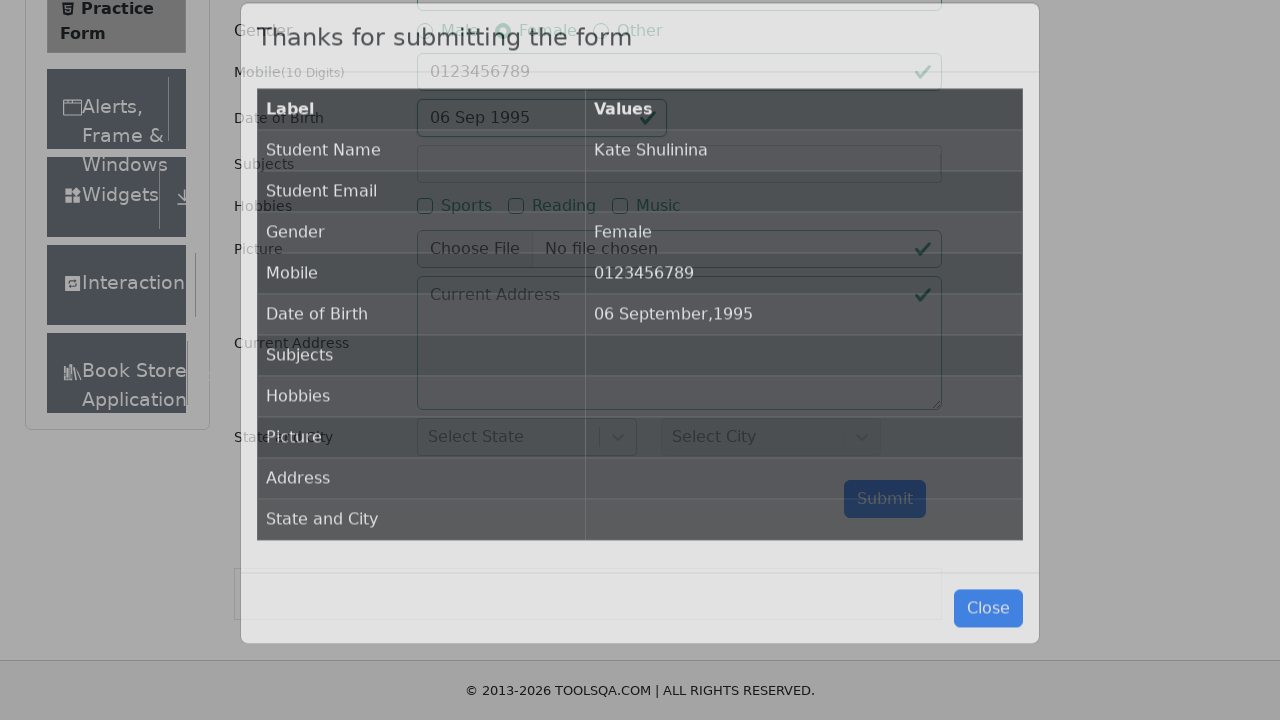

Form submission successful - results table appeared with truncated phone number
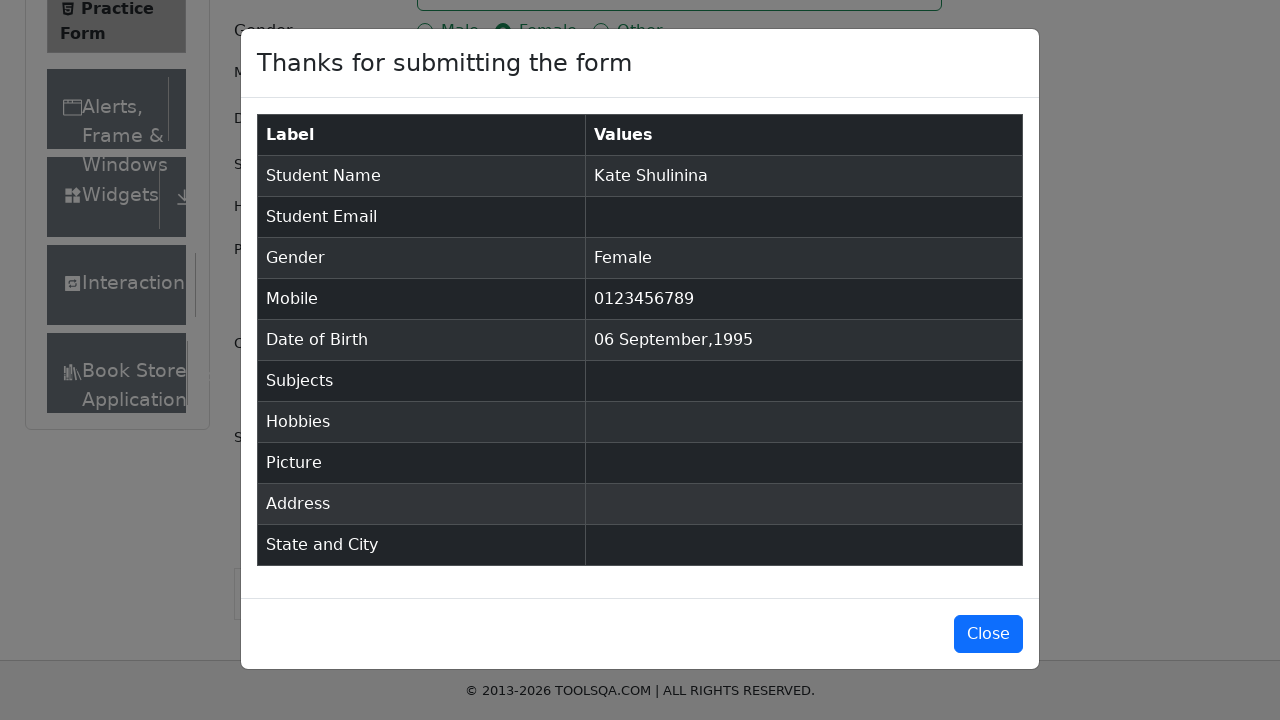

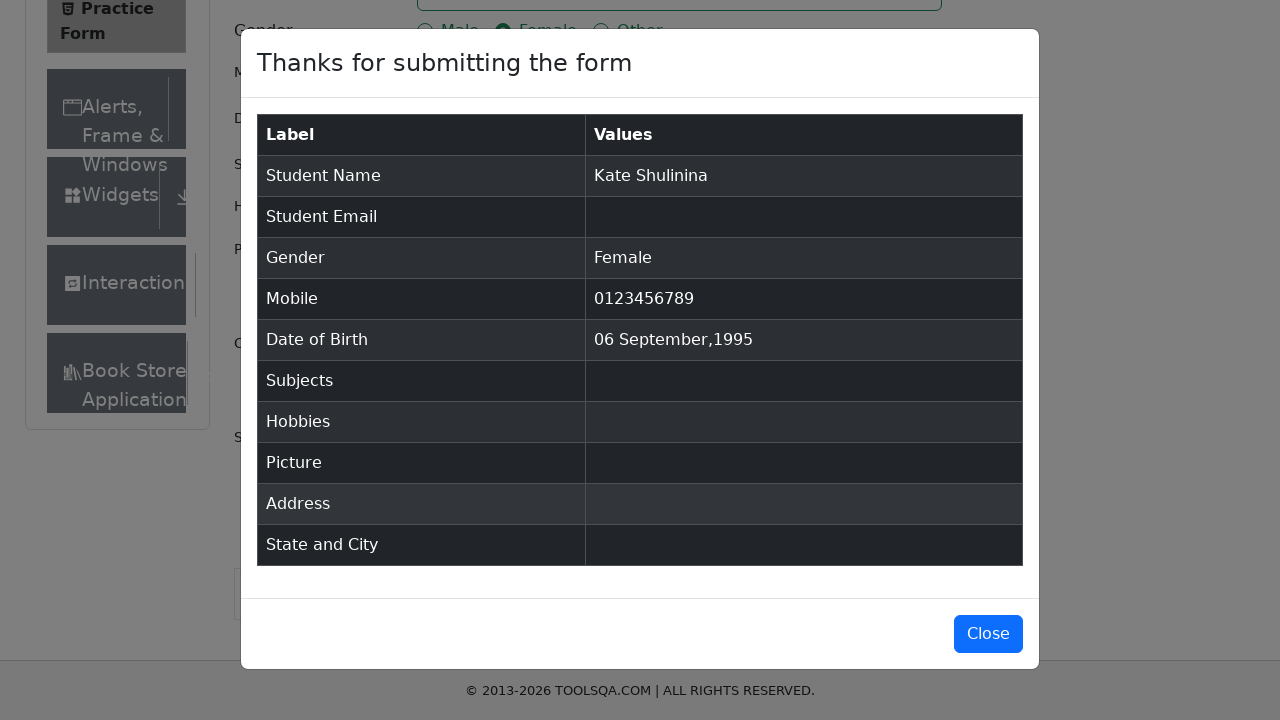